Tests that the complete all checkbox updates state when individual items are completed or cleared

Starting URL: https://demo.playwright.dev/todomvc

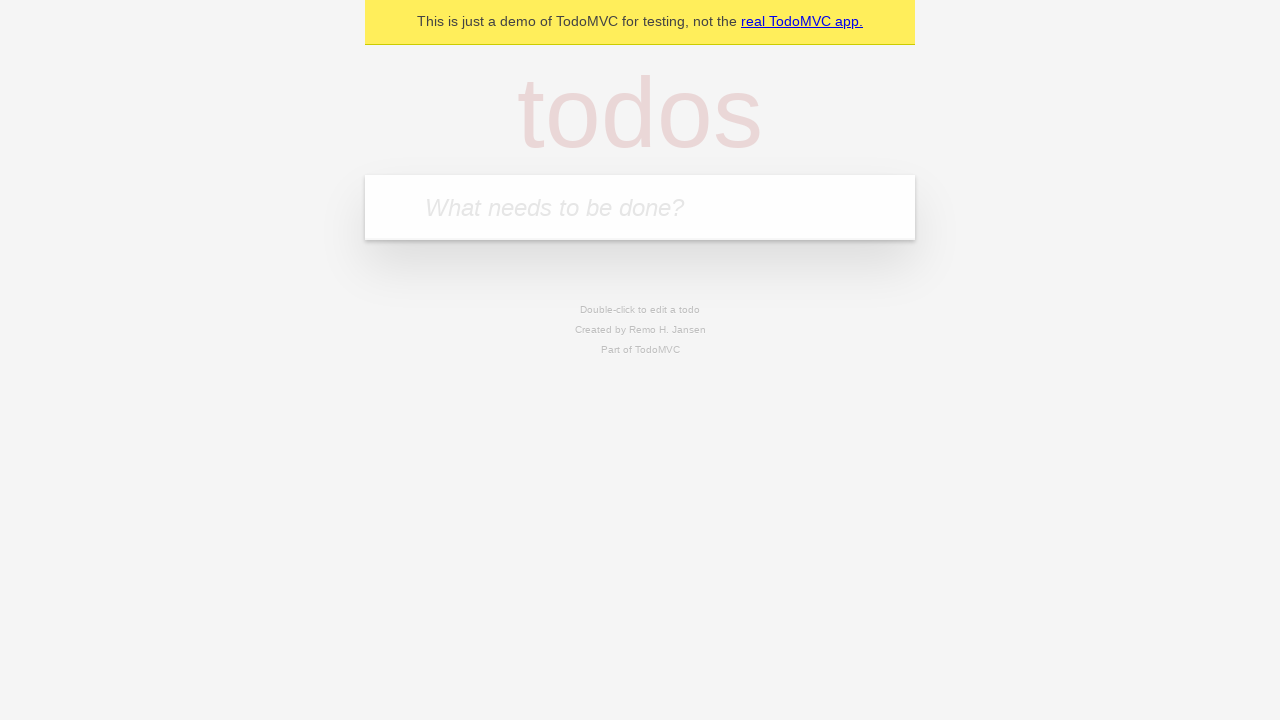

Filled new todo field with 'buy some cheese' on internal:attr=[placeholder="What needs to be done?"i]
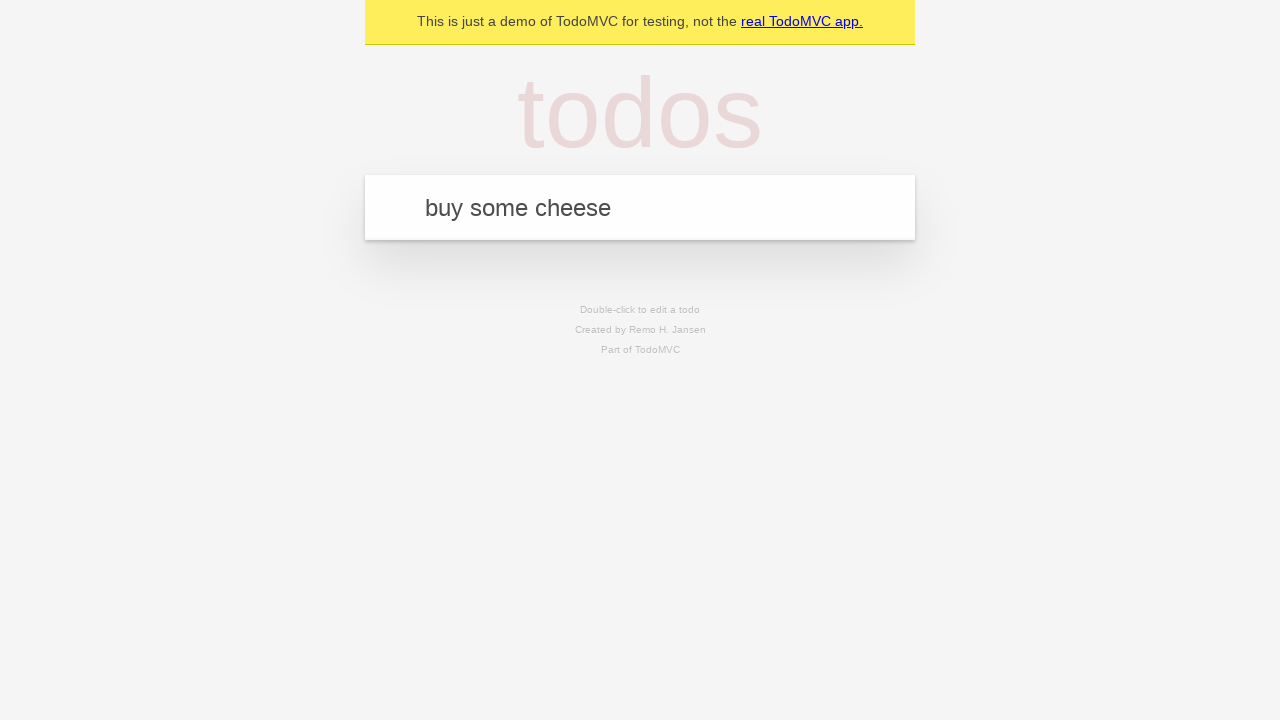

Pressed Enter to create todo 'buy some cheese' on internal:attr=[placeholder="What needs to be done?"i]
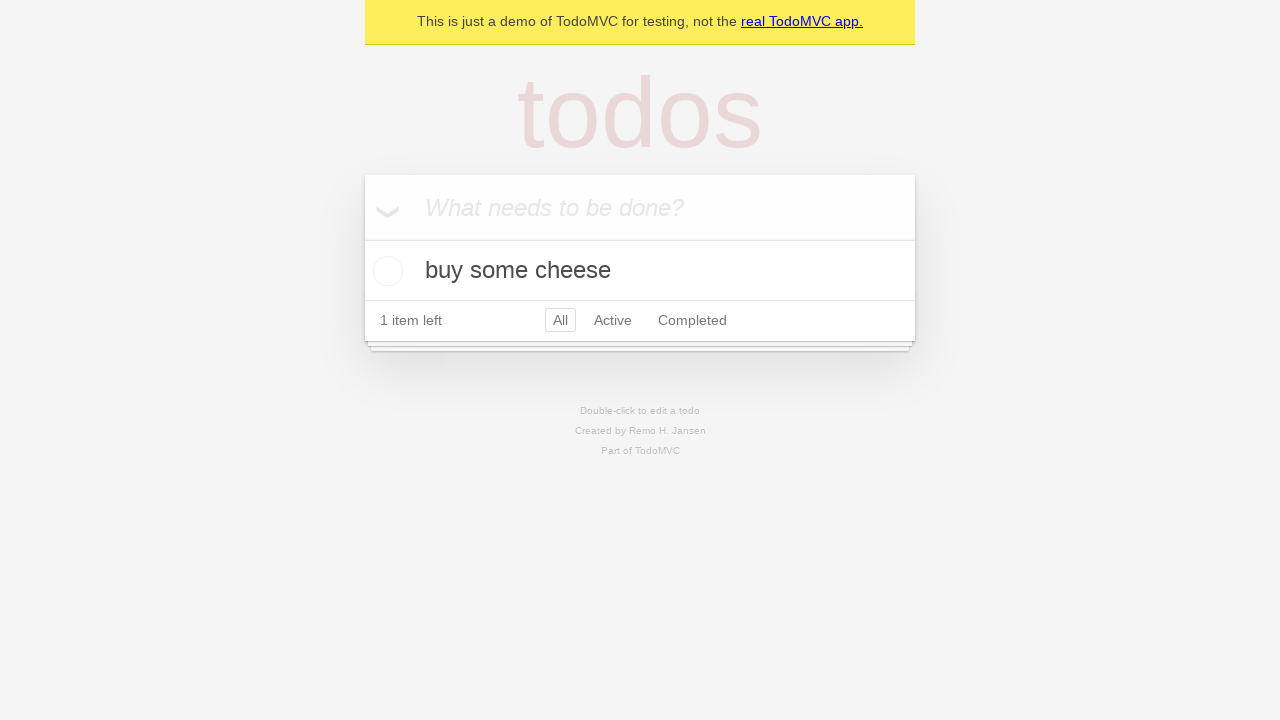

Filled new todo field with 'feed the cat' on internal:attr=[placeholder="What needs to be done?"i]
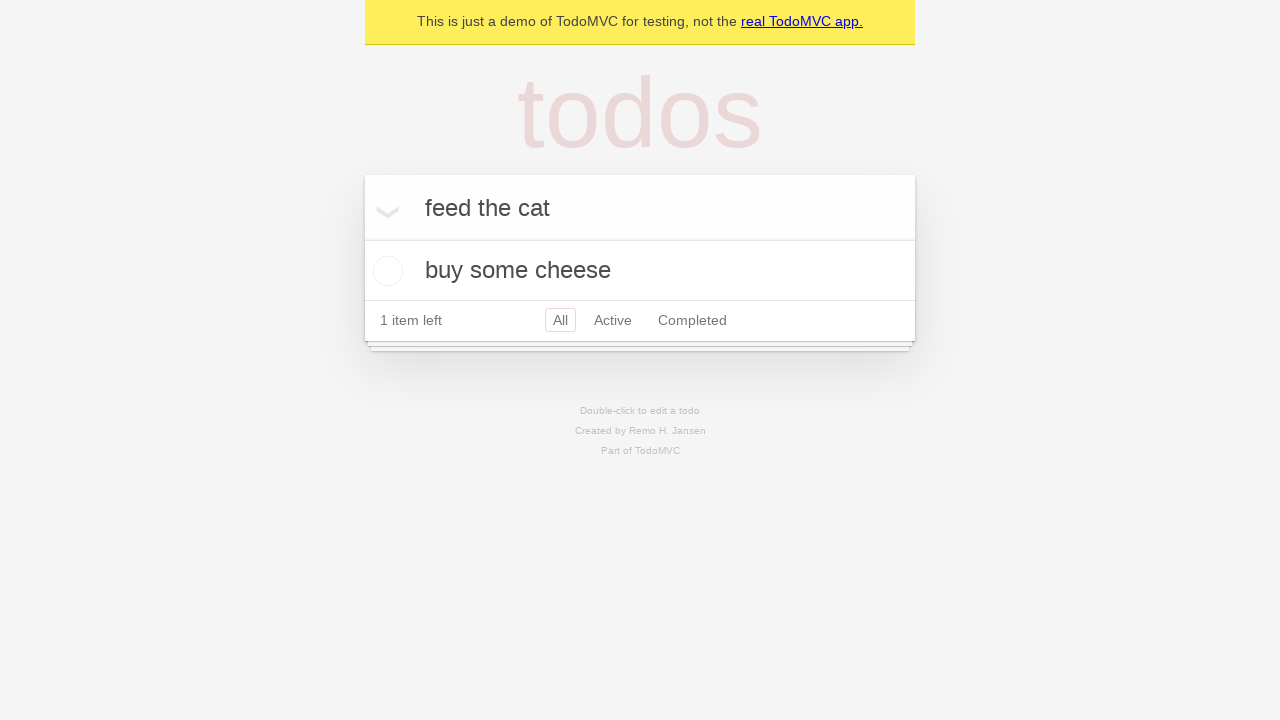

Pressed Enter to create todo 'feed the cat' on internal:attr=[placeholder="What needs to be done?"i]
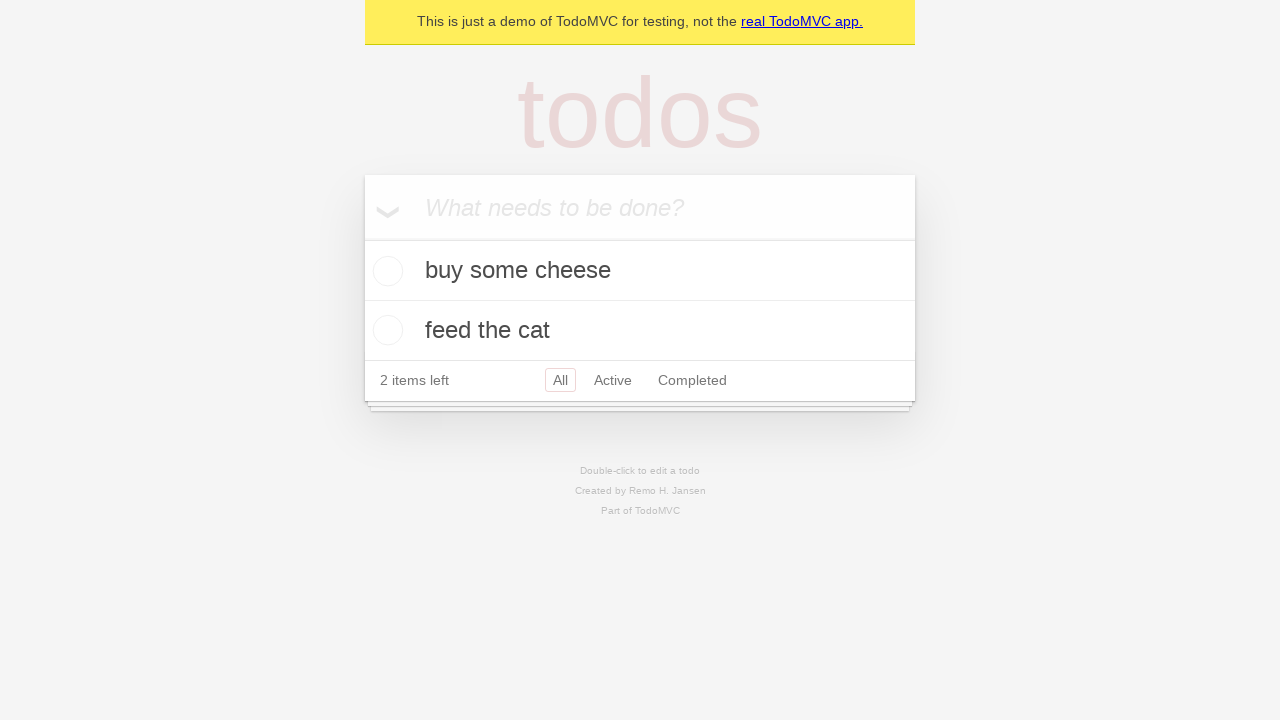

Filled new todo field with 'book a doctors appointment' on internal:attr=[placeholder="What needs to be done?"i]
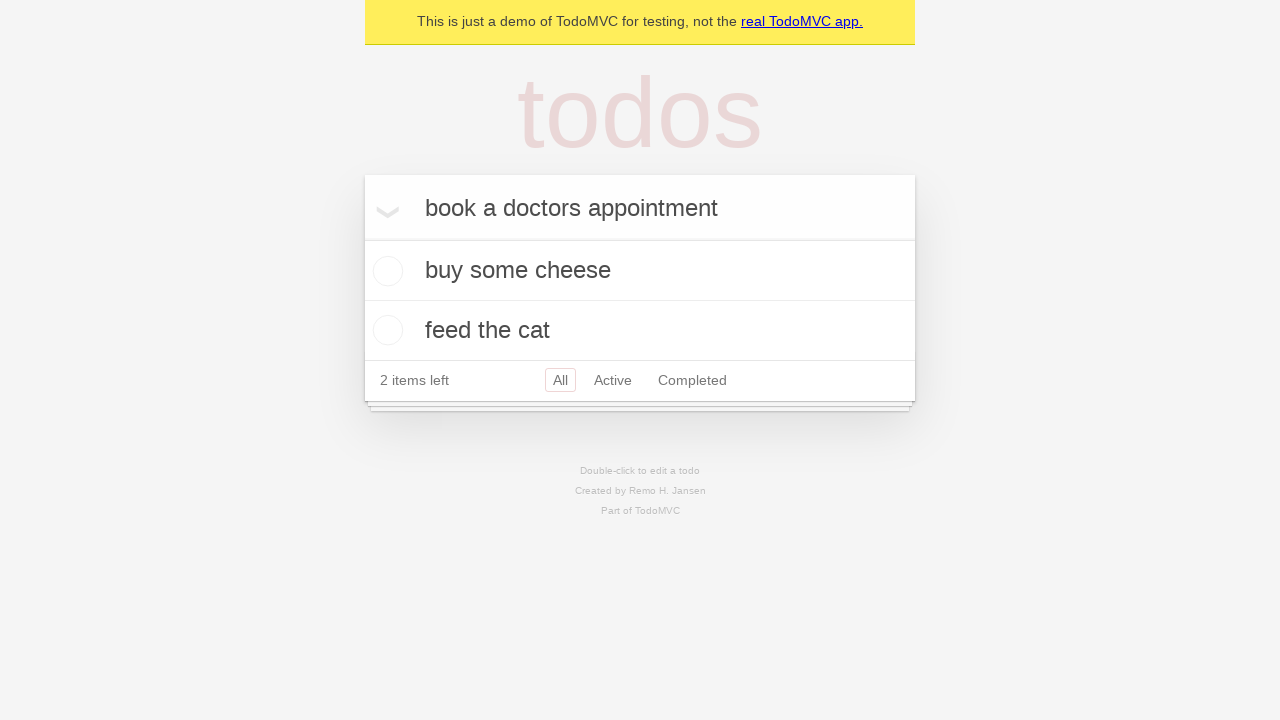

Pressed Enter to create todo 'book a doctors appointment' on internal:attr=[placeholder="What needs to be done?"i]
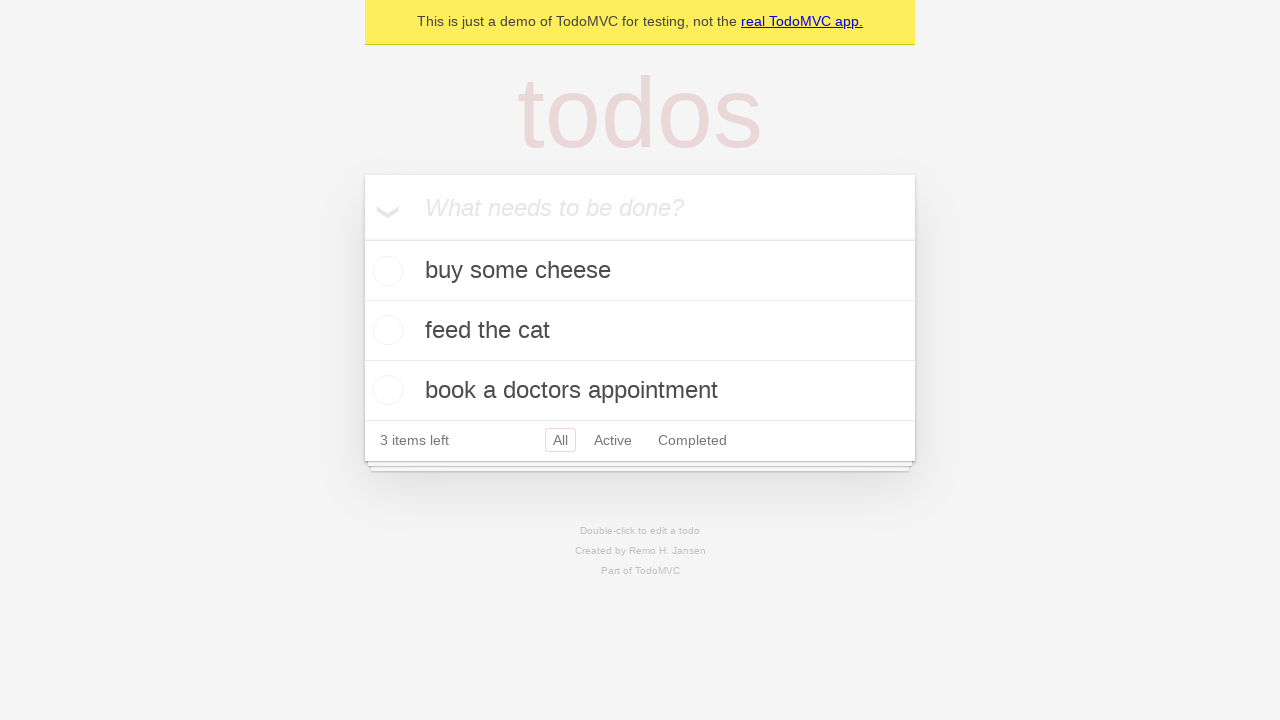

Waited for all 3 todo items to be created
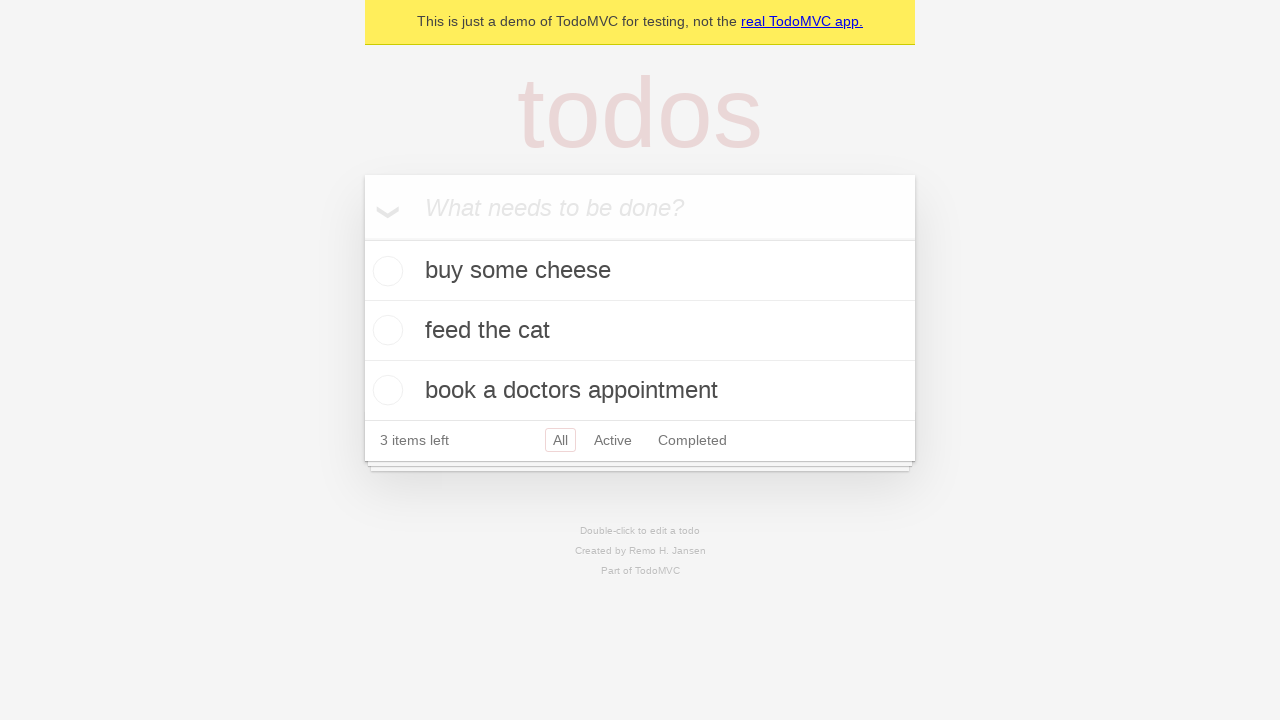

Clicked 'Mark all as complete' checkbox to complete all todos at (362, 238) on internal:label="Mark all as complete"i
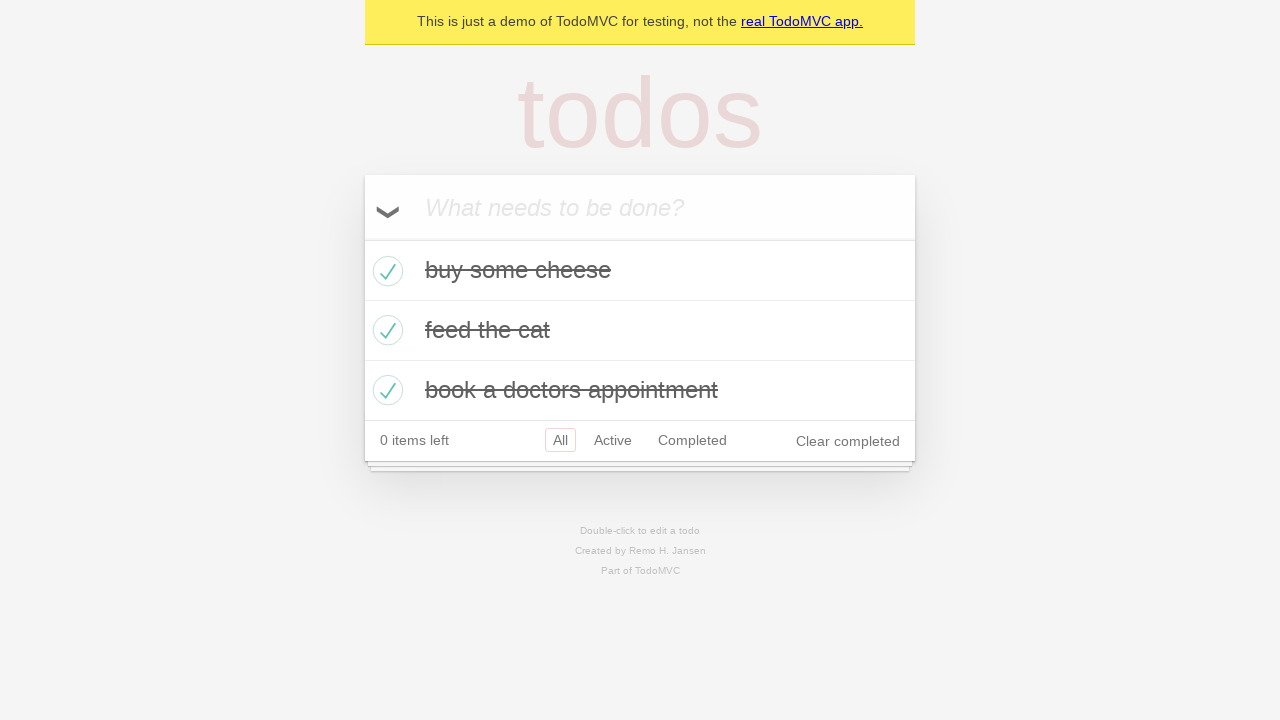

Unchecked the first todo item at (385, 271) on internal:testid=[data-testid="todo-item"s] >> nth=0 >> internal:role=checkbox
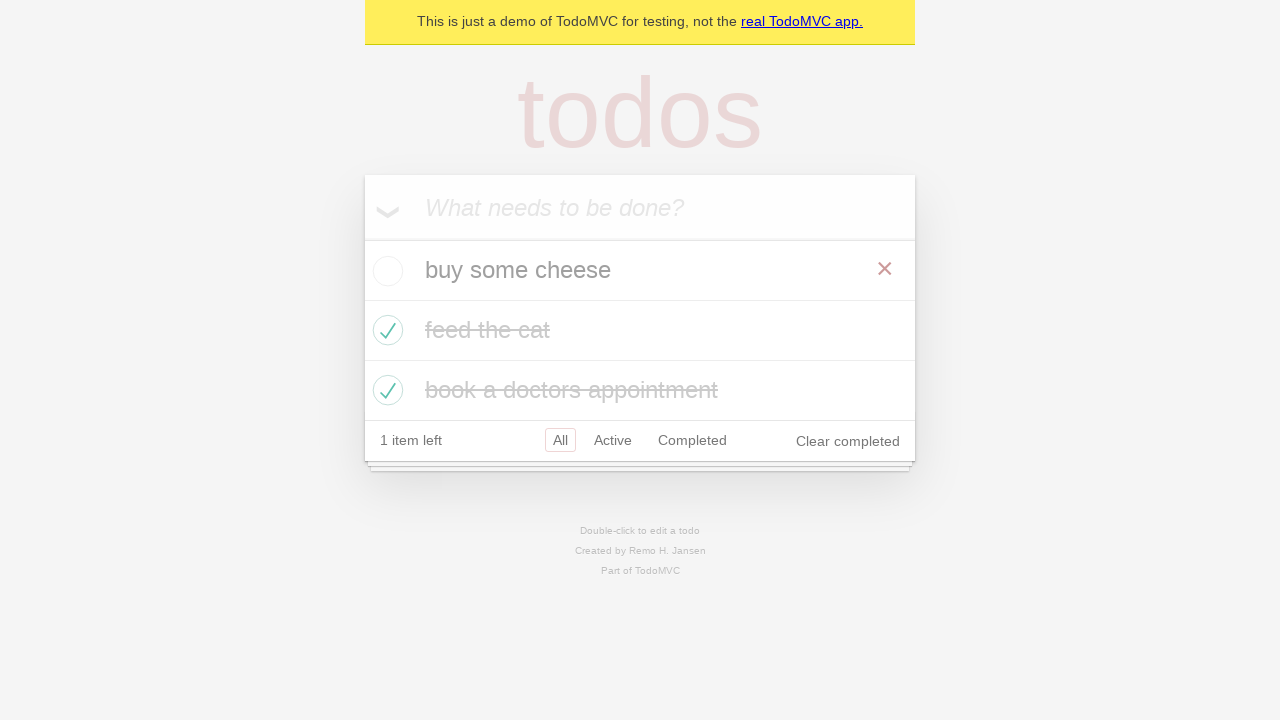

Checked the first todo item again at (385, 271) on internal:testid=[data-testid="todo-item"s] >> nth=0 >> internal:role=checkbox
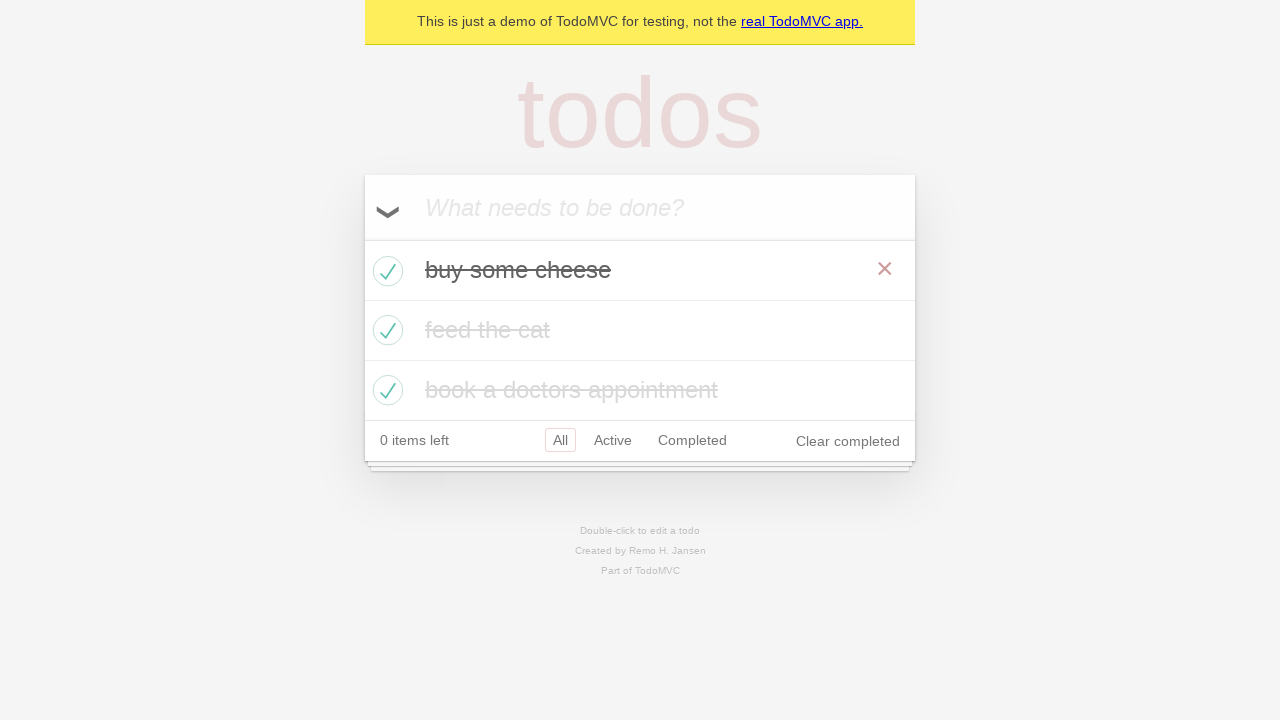

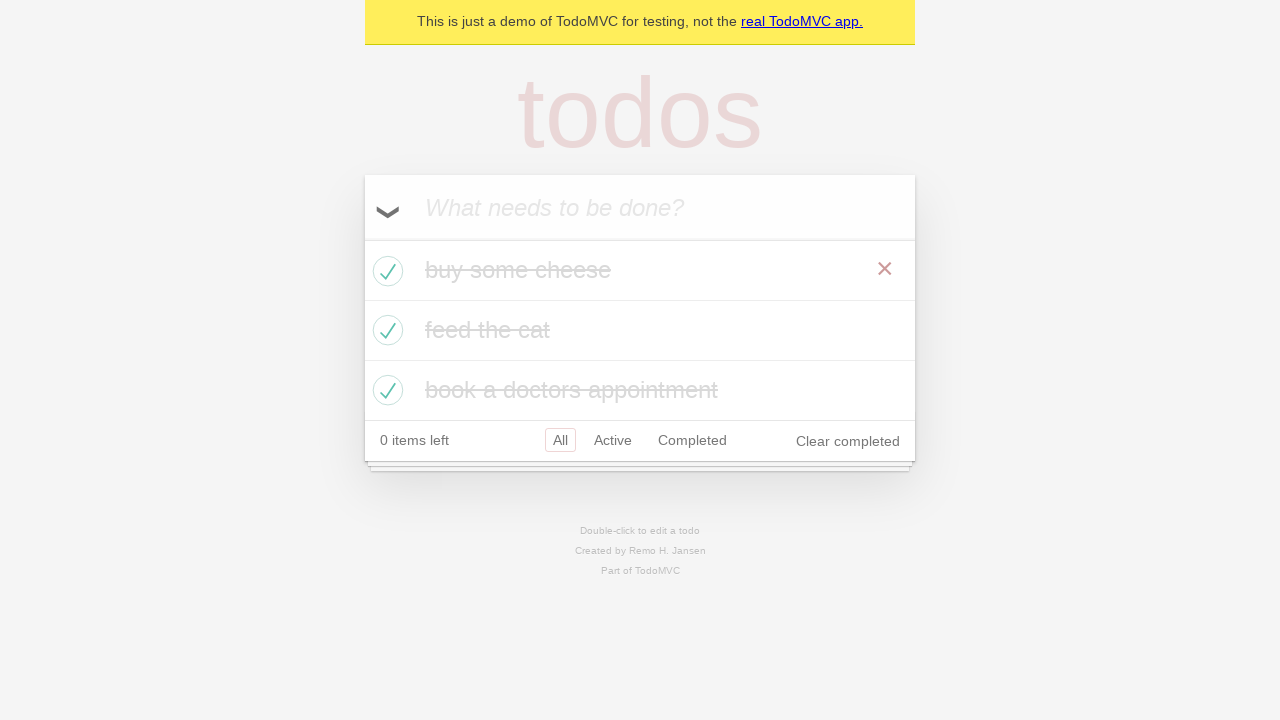